Navigates to the OrangeHRM demo site homepage and verifies the page loads successfully

Starting URL: https://opensource-demo.orangehrmlive.com/

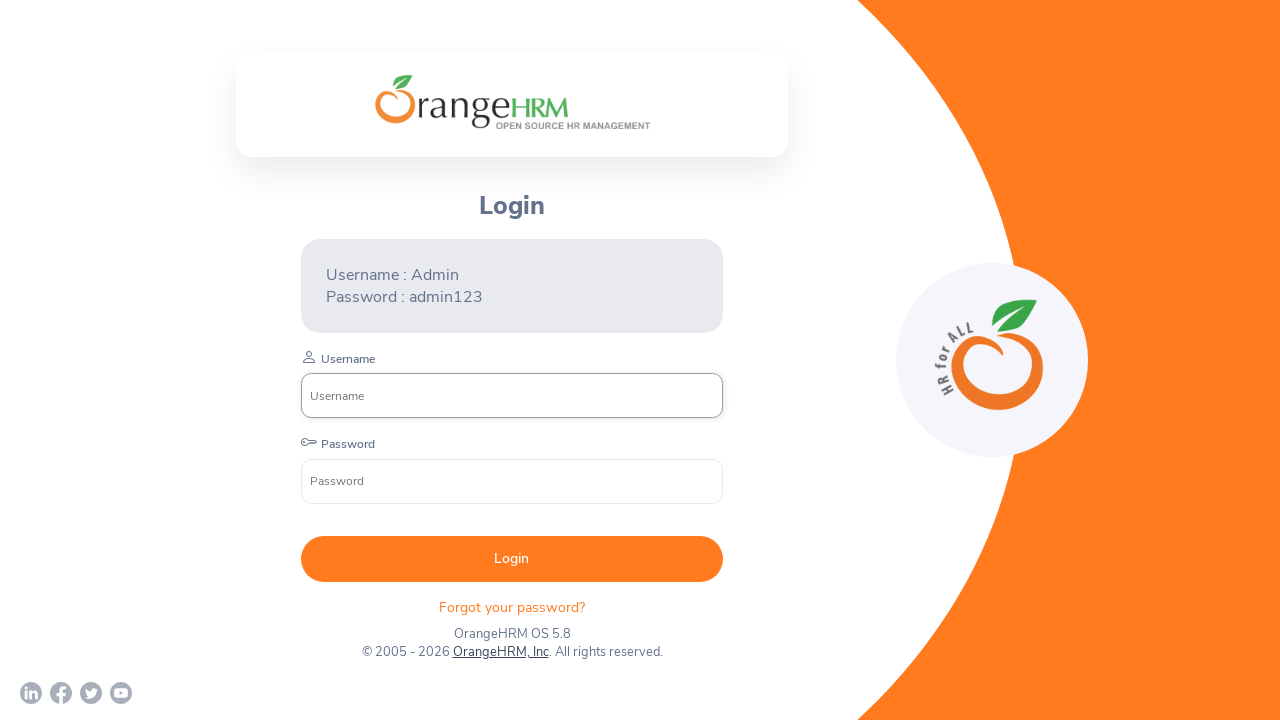

Waited for page DOM to fully load
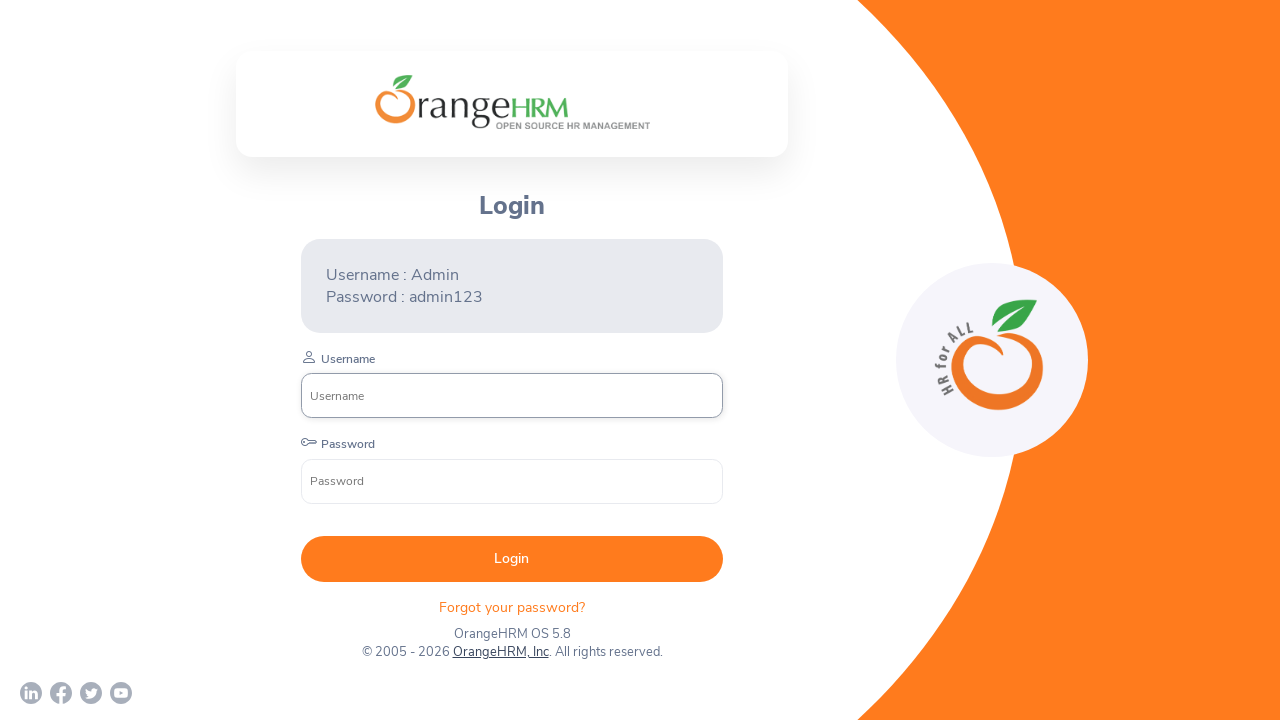

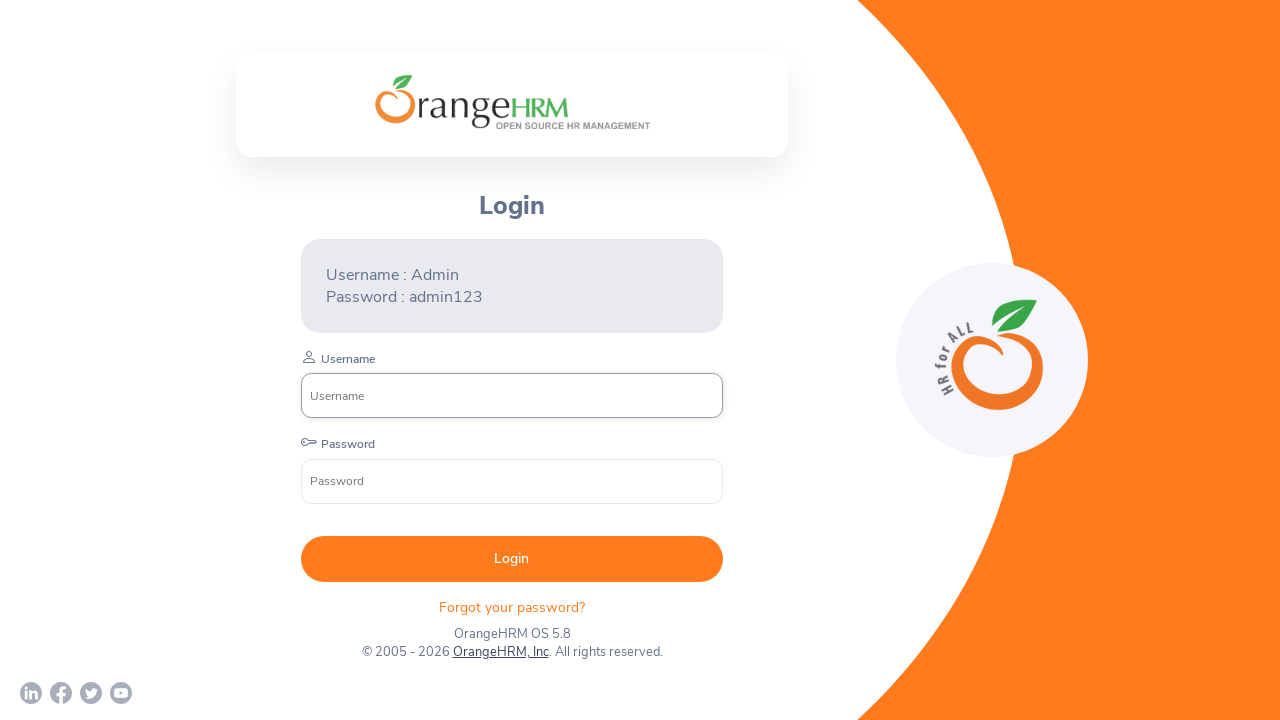